Tests the hide/show toggle functionality on W3Schools by clicking a toggle button and verifying element visibility changes

Starting URL: https://www.w3schools.com/howto/howto_js_toggle_hide_show.asp

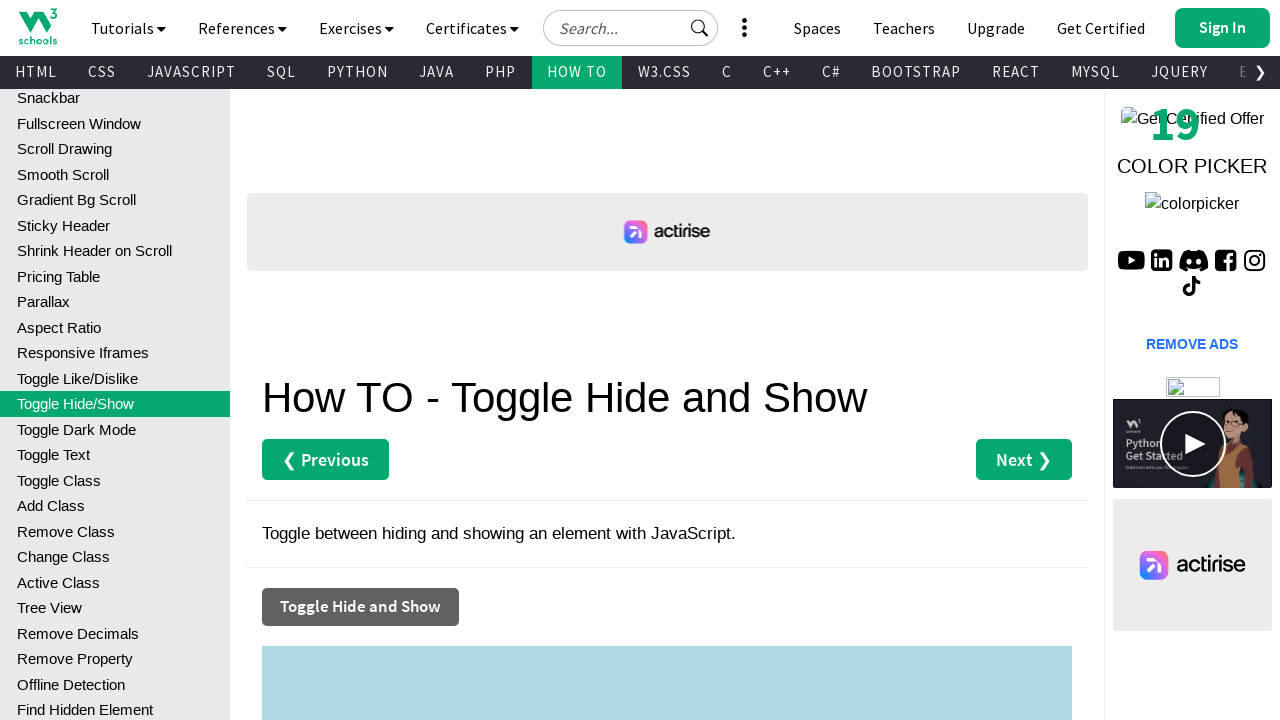

Navigated to W3Schools toggle hide/show tutorial page
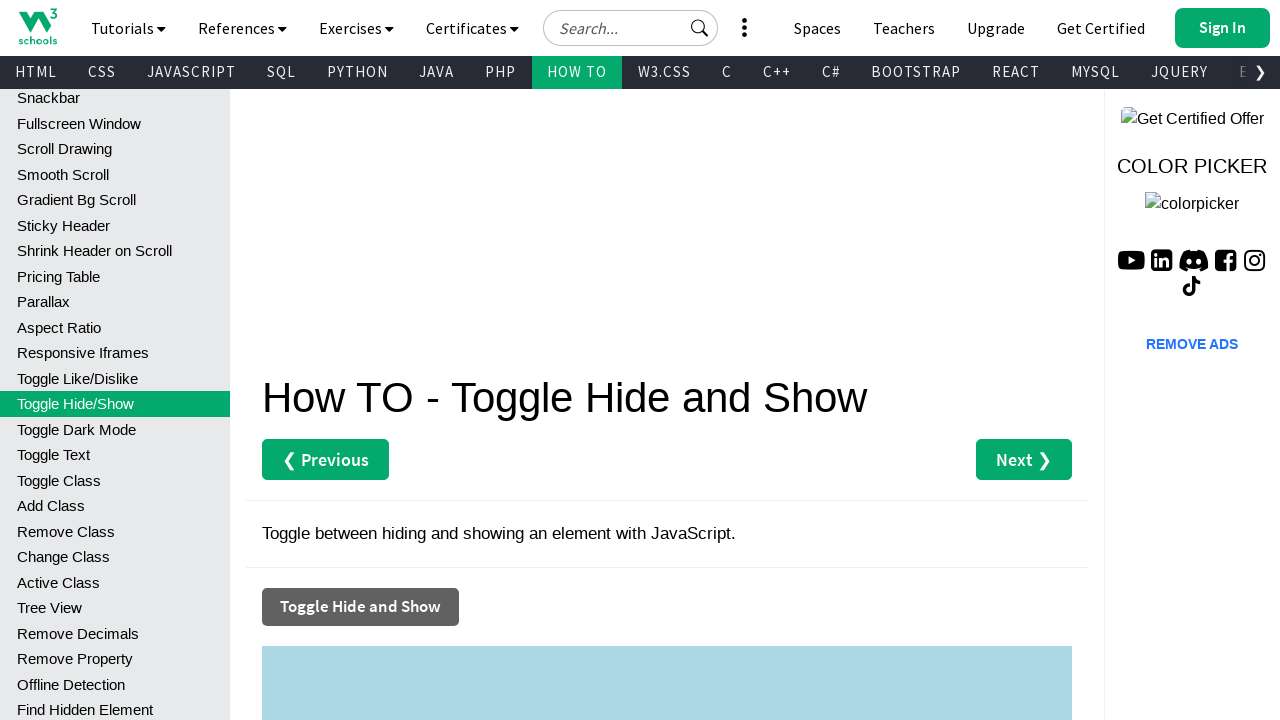

Checked initial visibility of myDIV element: True
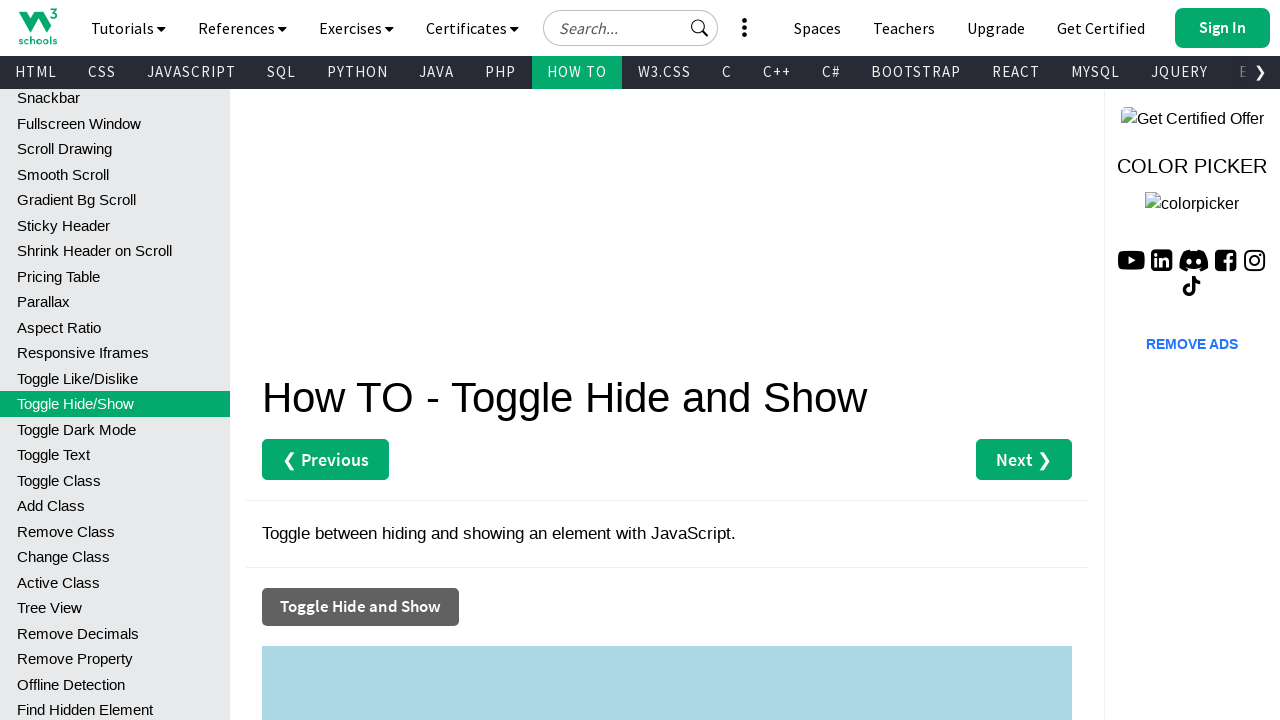

Clicked the 'Toggle Hide and Show' button at (360, 607) on xpath=//button[normalize-space()='Toggle Hide and Show']
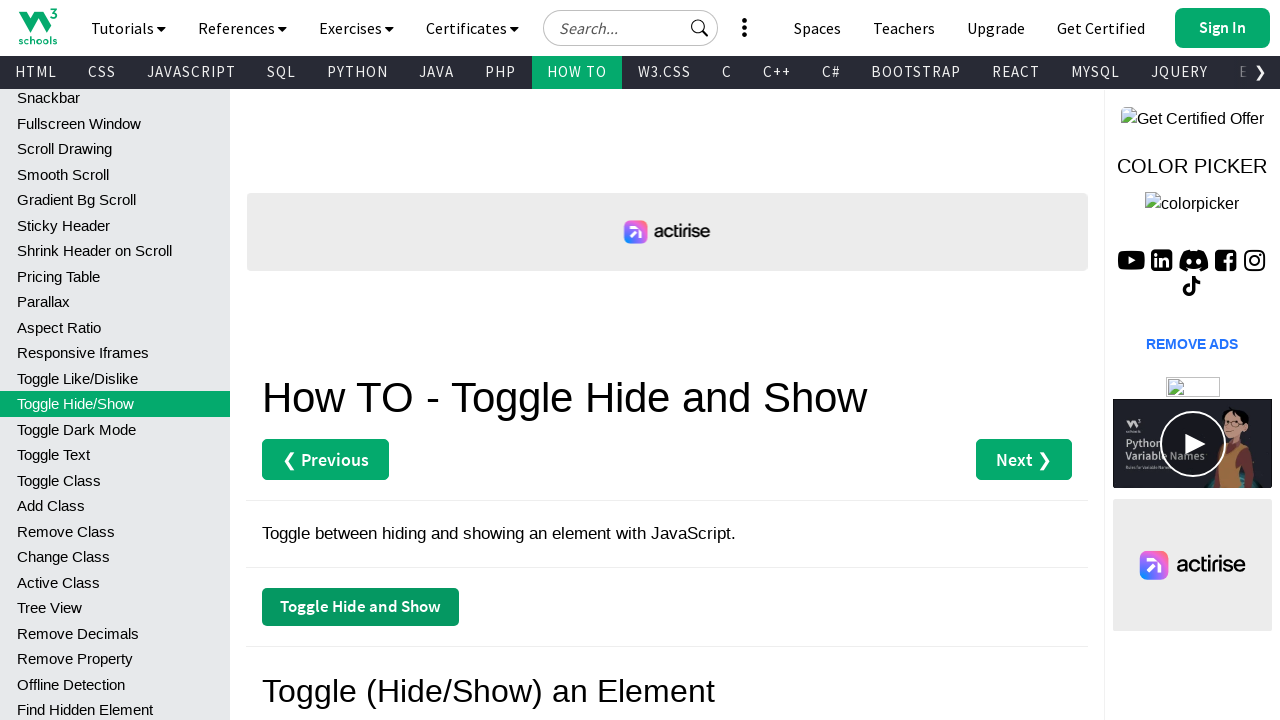

Checked visibility of myDIV element after toggle: False
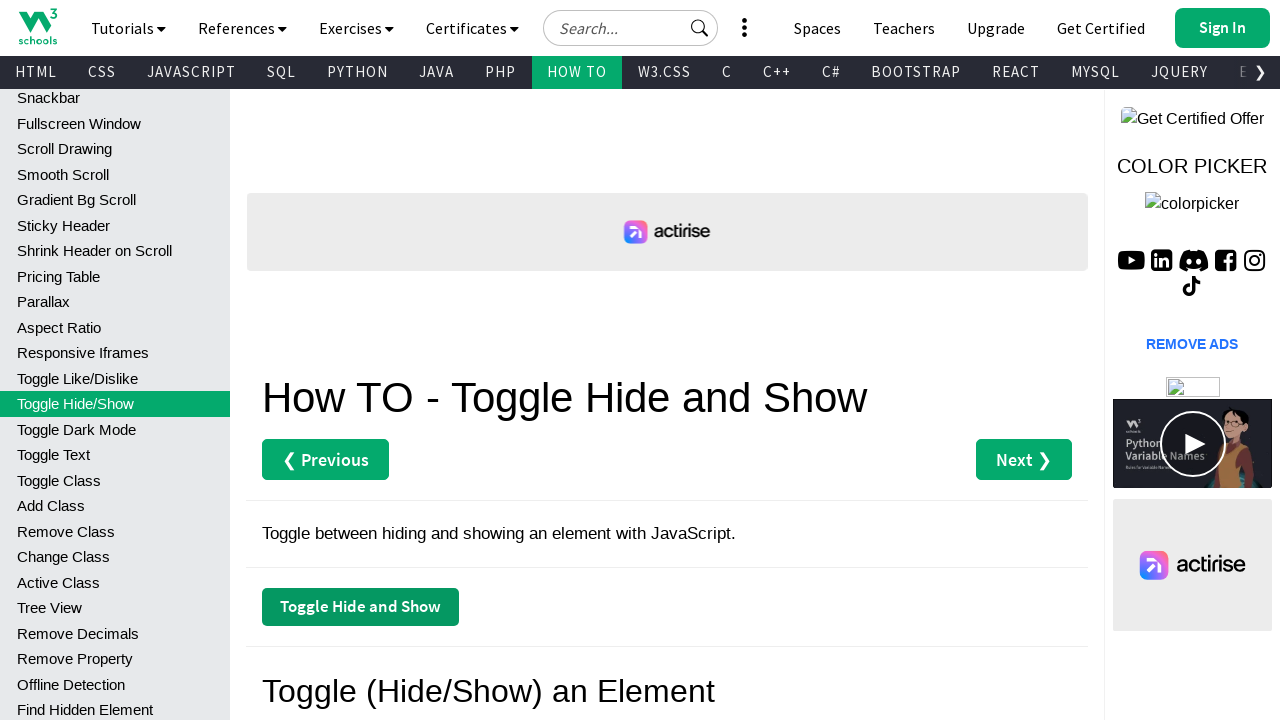

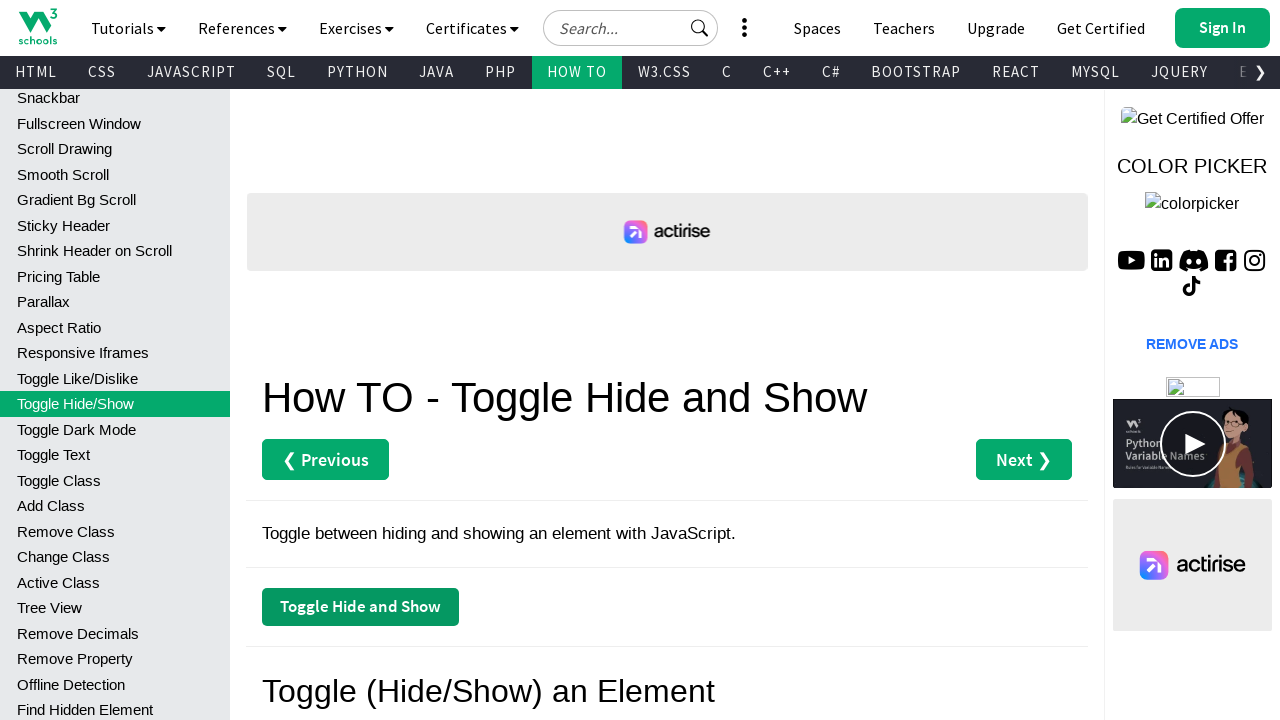